Tests multi-select functionality in a dropdown by selecting multiple options using Ctrl+click

Starting URL: https://www.w3schools.com/tags/tryit.asp?filename=tryhtml_select_multiple

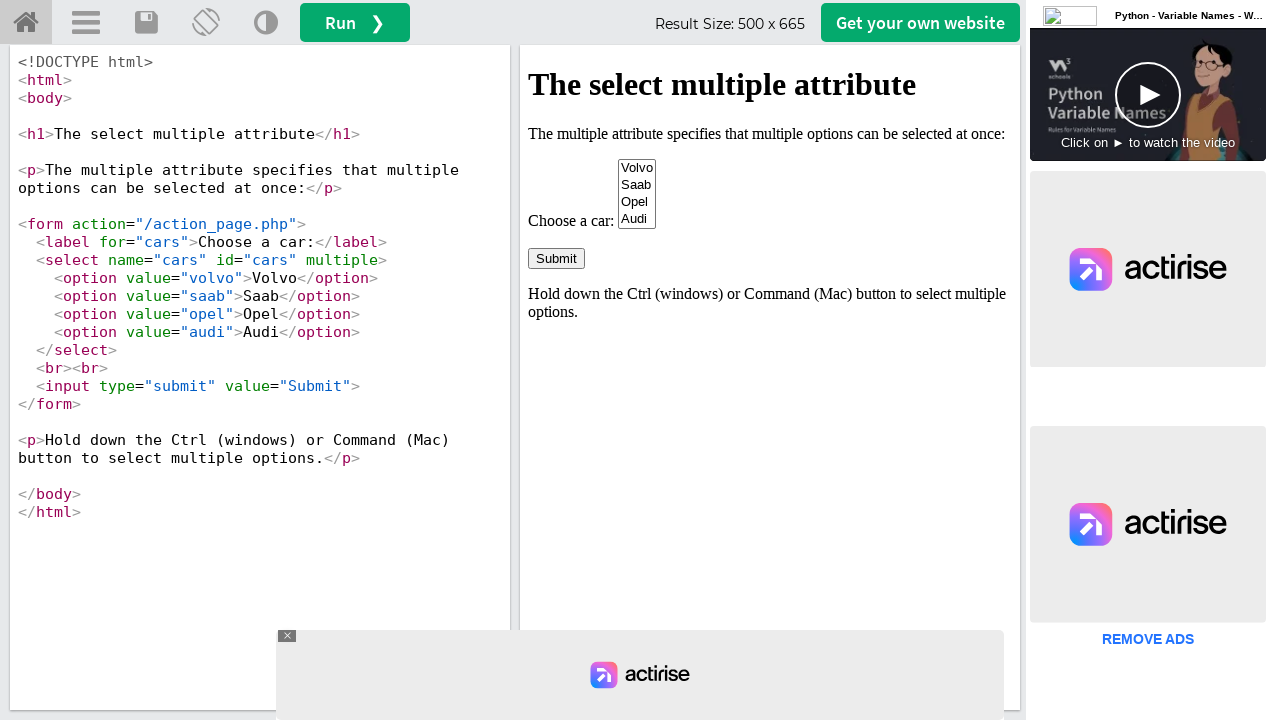

Located iframe containing select element
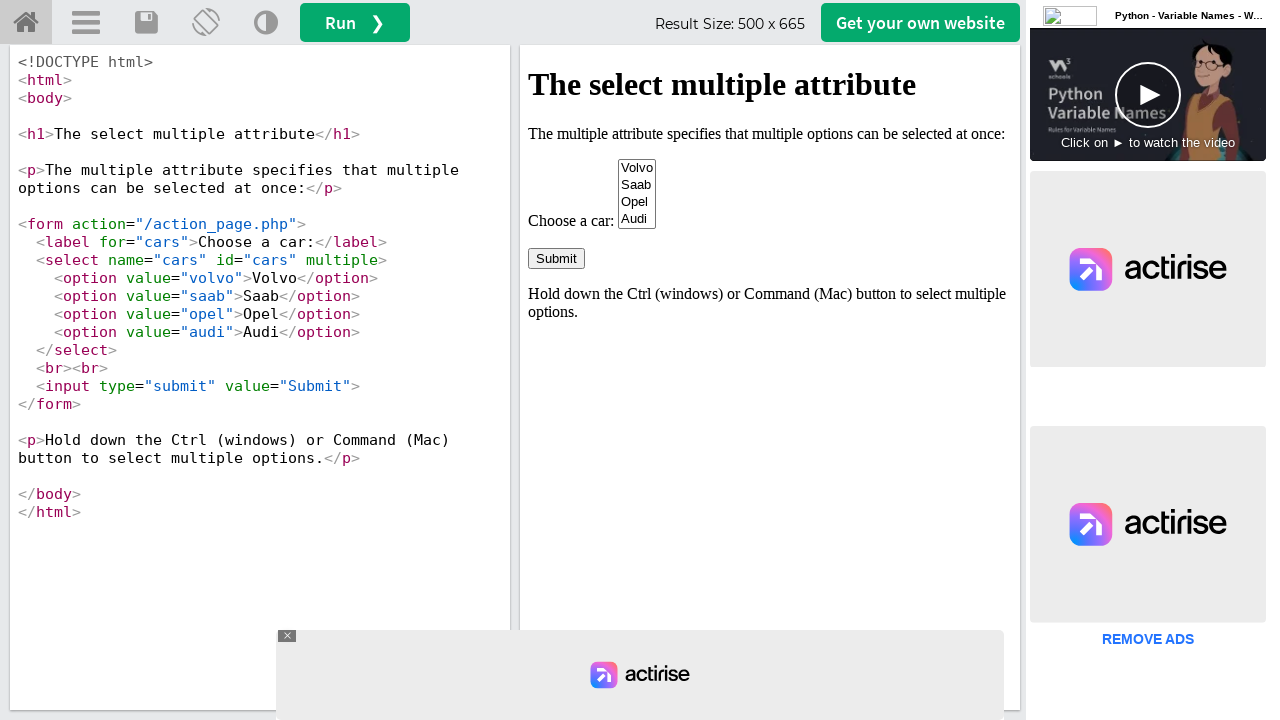

Selected first option in dropdown using Ctrl+click at (637, 168) on iframe#iframeResult >> internal:control=enter-frame >> #cars option >> nth=0
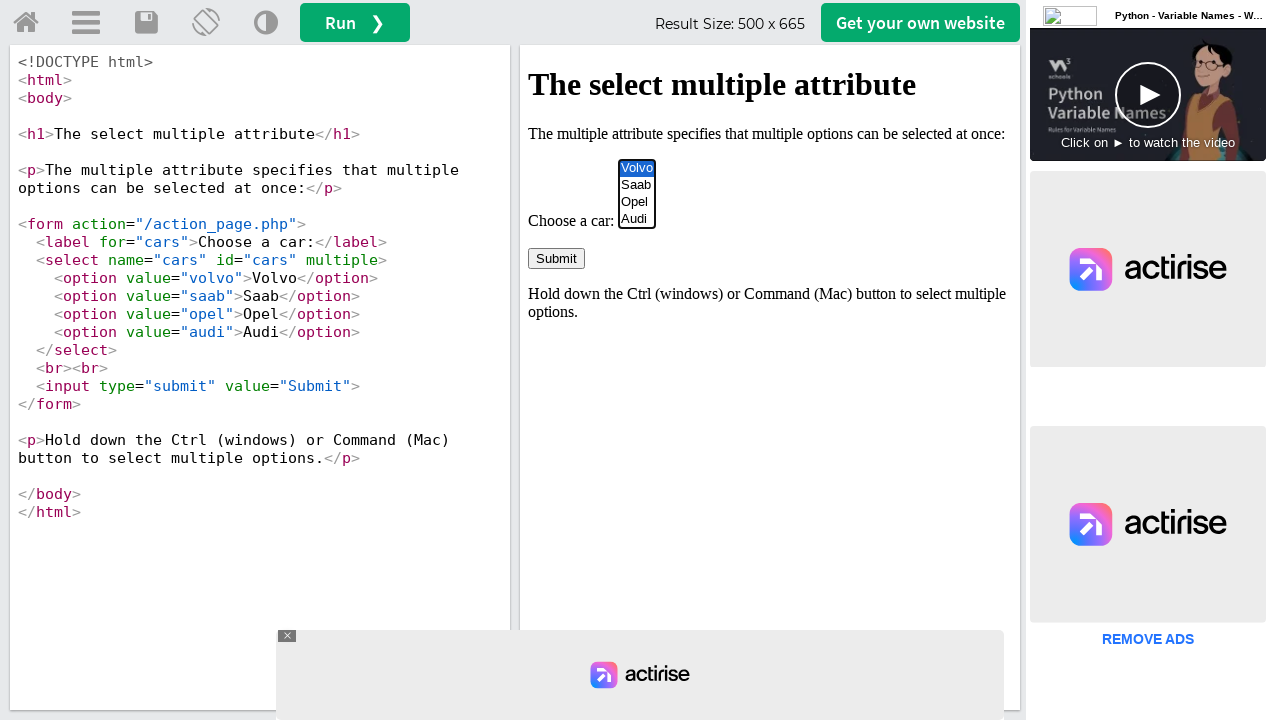

Selected third option in dropdown using Ctrl+click for multi-select at (637, 202) on iframe#iframeResult >> internal:control=enter-frame >> #cars option >> nth=2
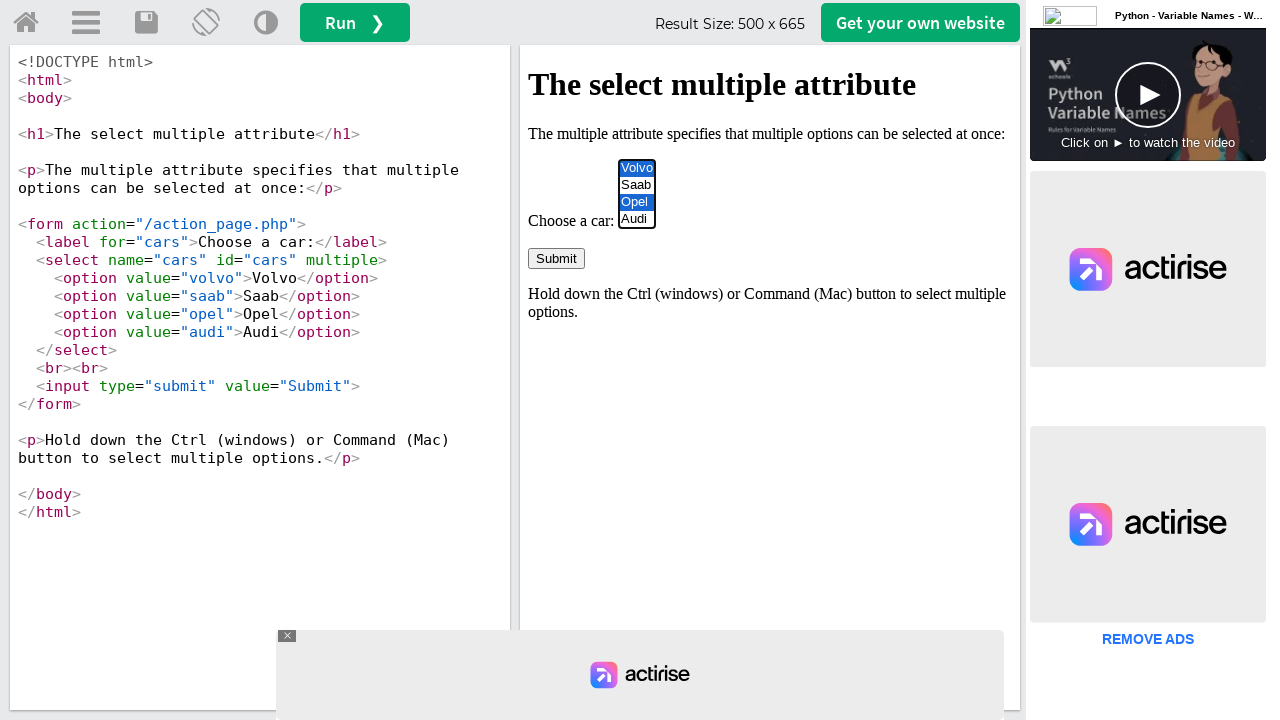

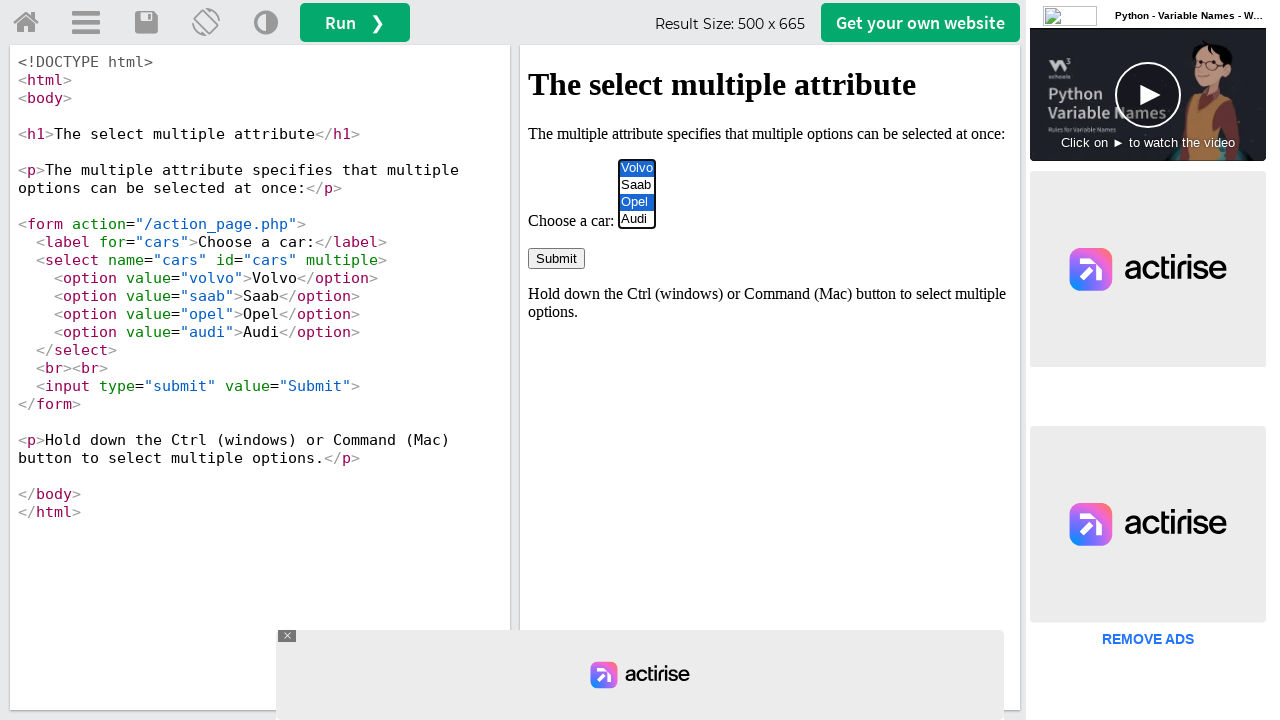